Solves a mathematical captcha by retrieving an attribute value, calculating a formula, filling the answer, selecting checkboxes, and submitting the form

Starting URL: https://suninjuly.github.io/get_attribute.html

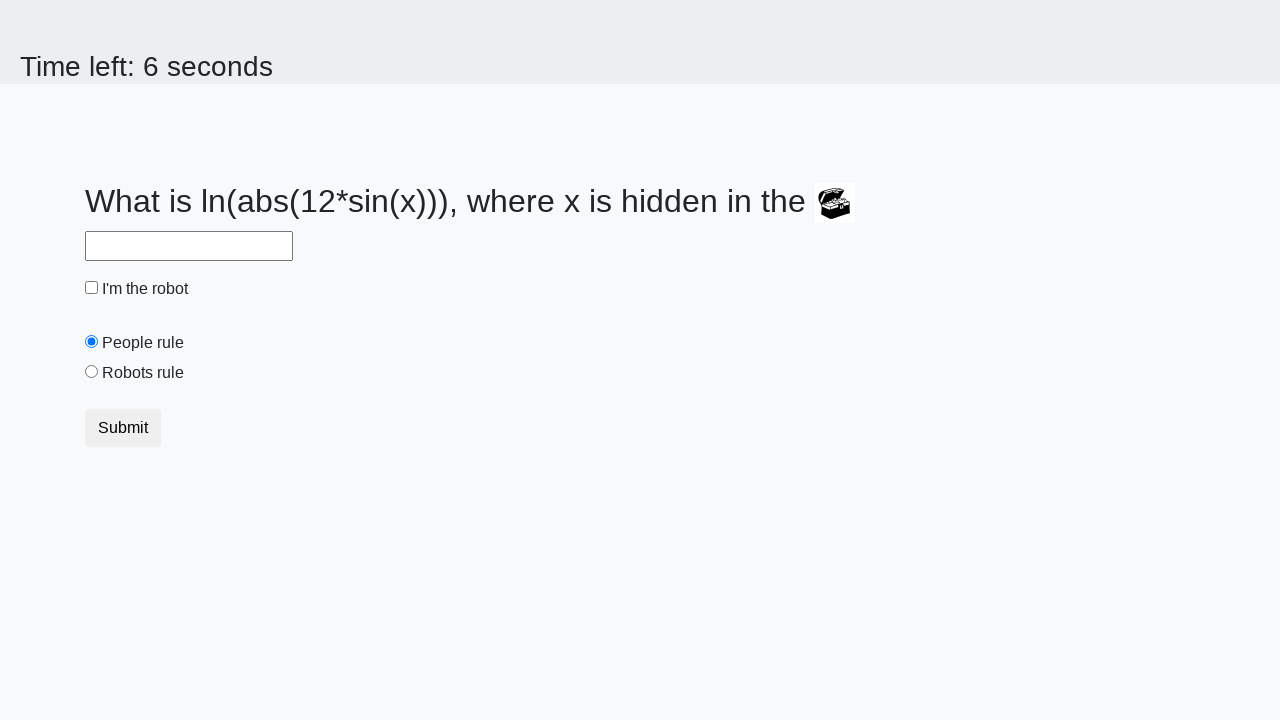

Located treasure element
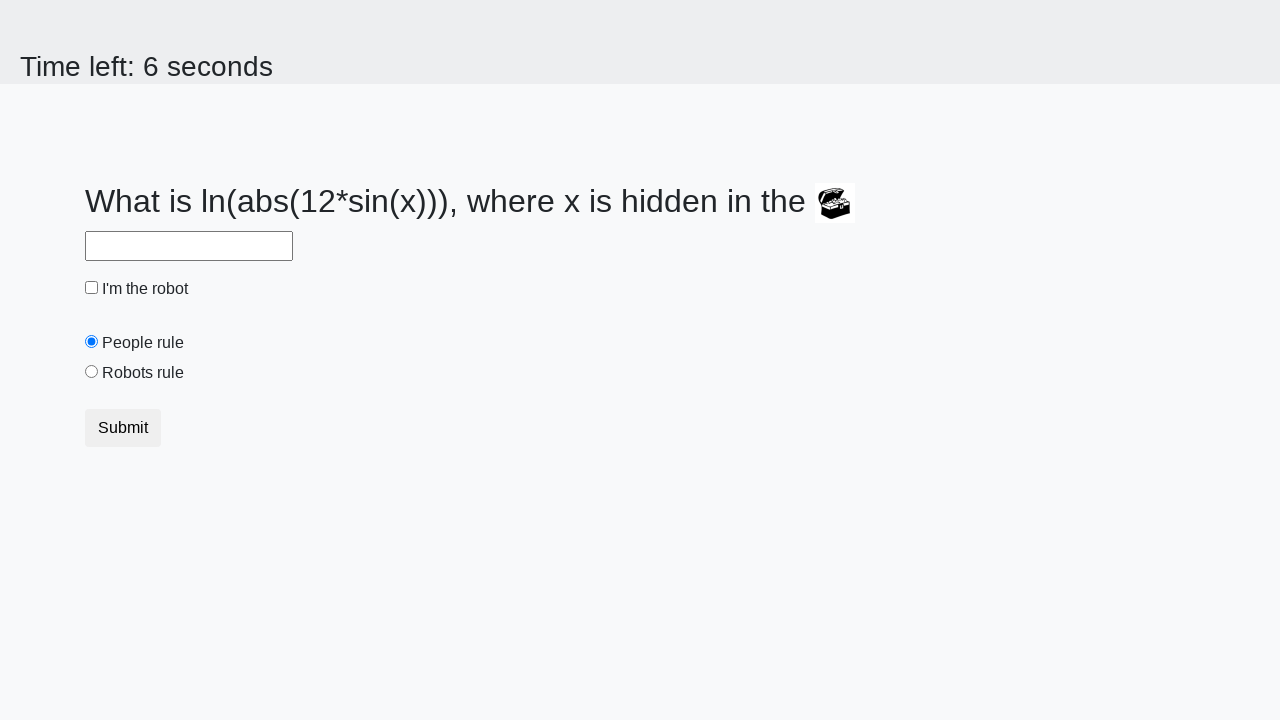

Retrieved valuex attribute from treasure element
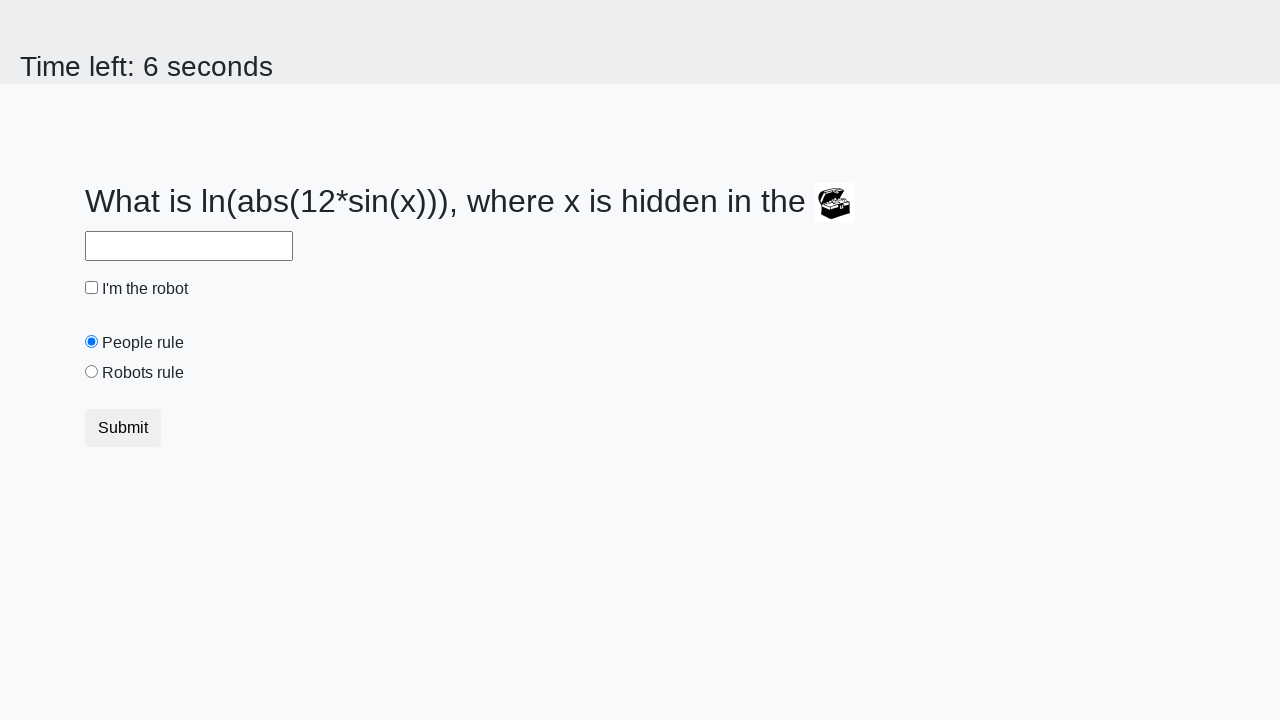

Calculated formula result: 1.8045130520075758
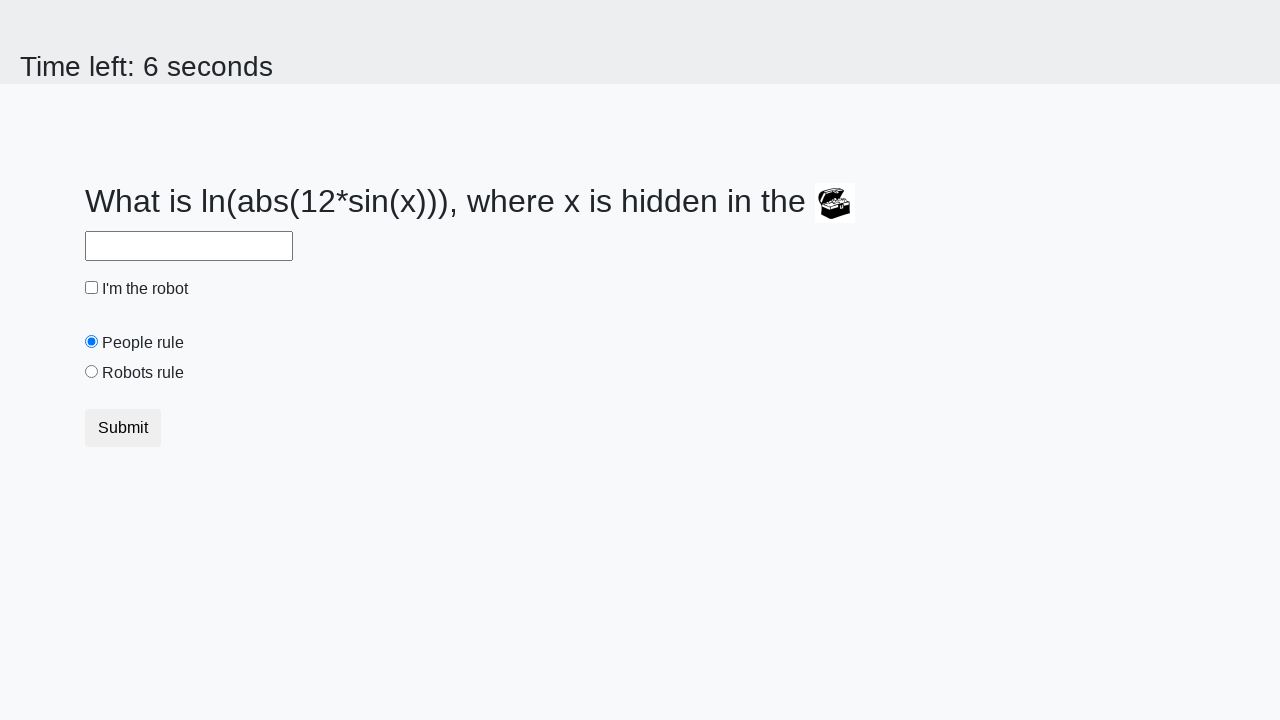

Filled answer field with calculated value 1.8045130520075758 on #answer
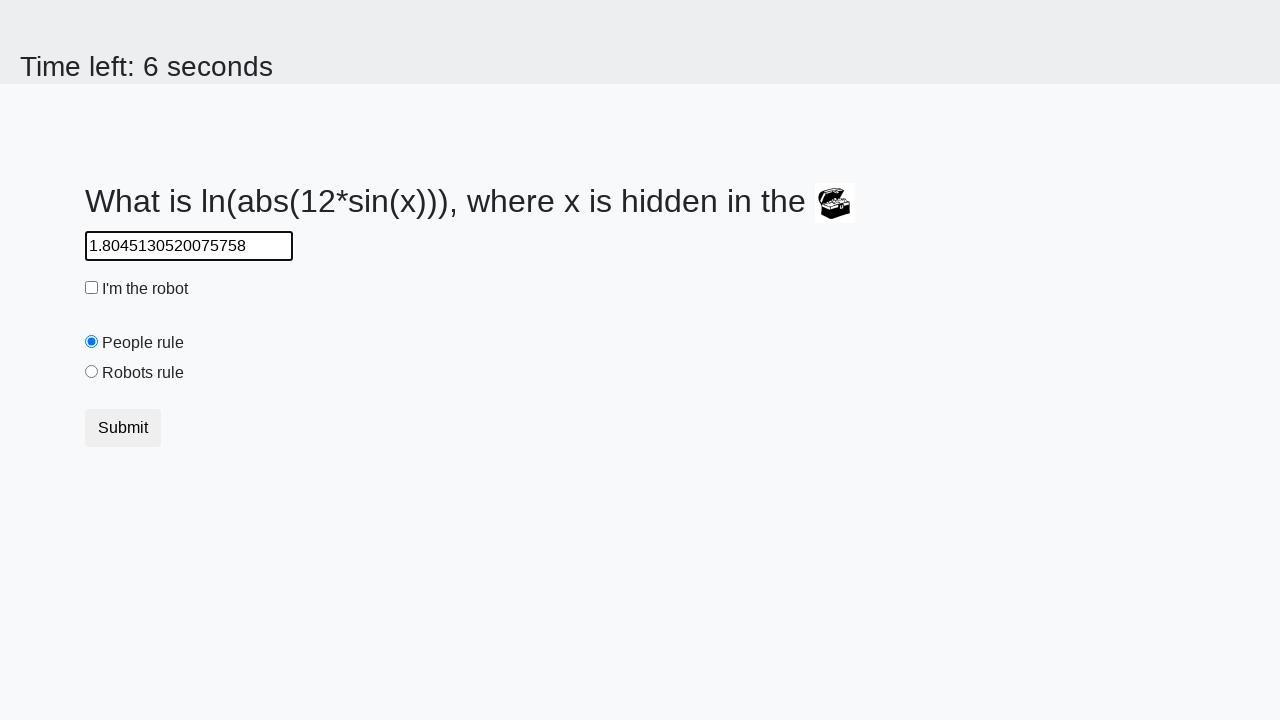

Clicked robot checkbox at (92, 288) on #robotCheckbox
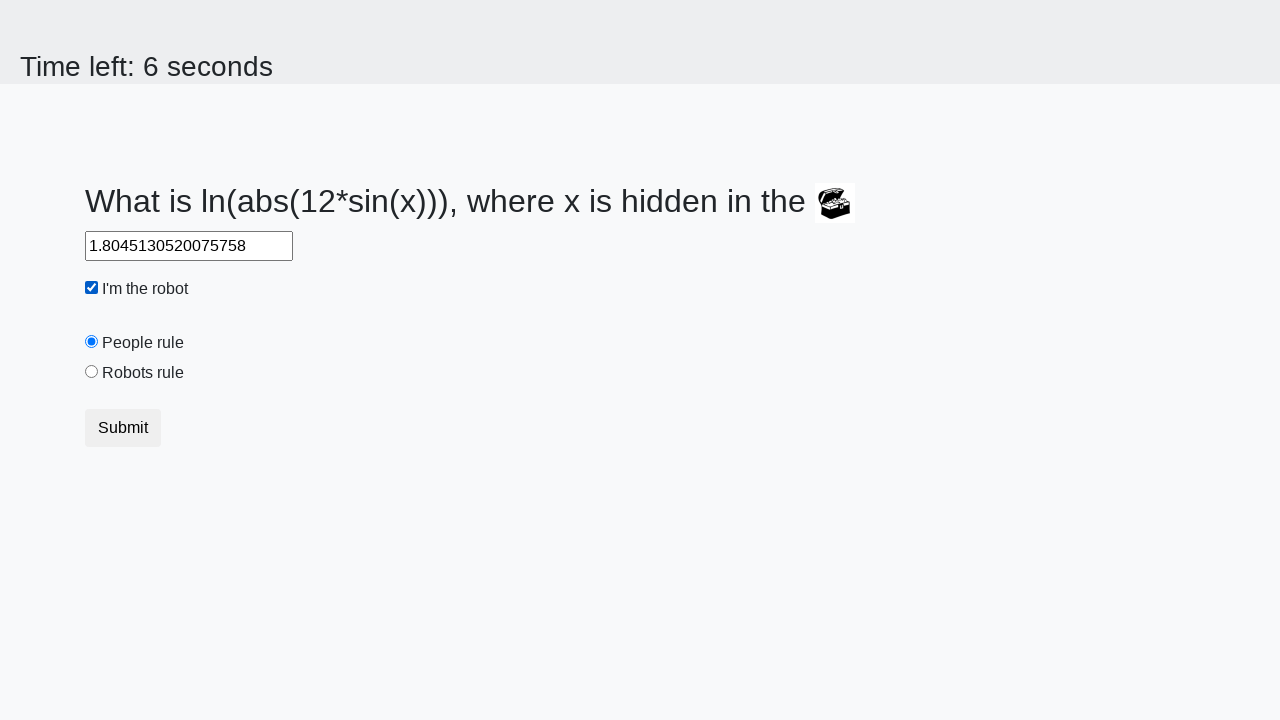

Selected robots rule radio button at (92, 372) on #robotsRule
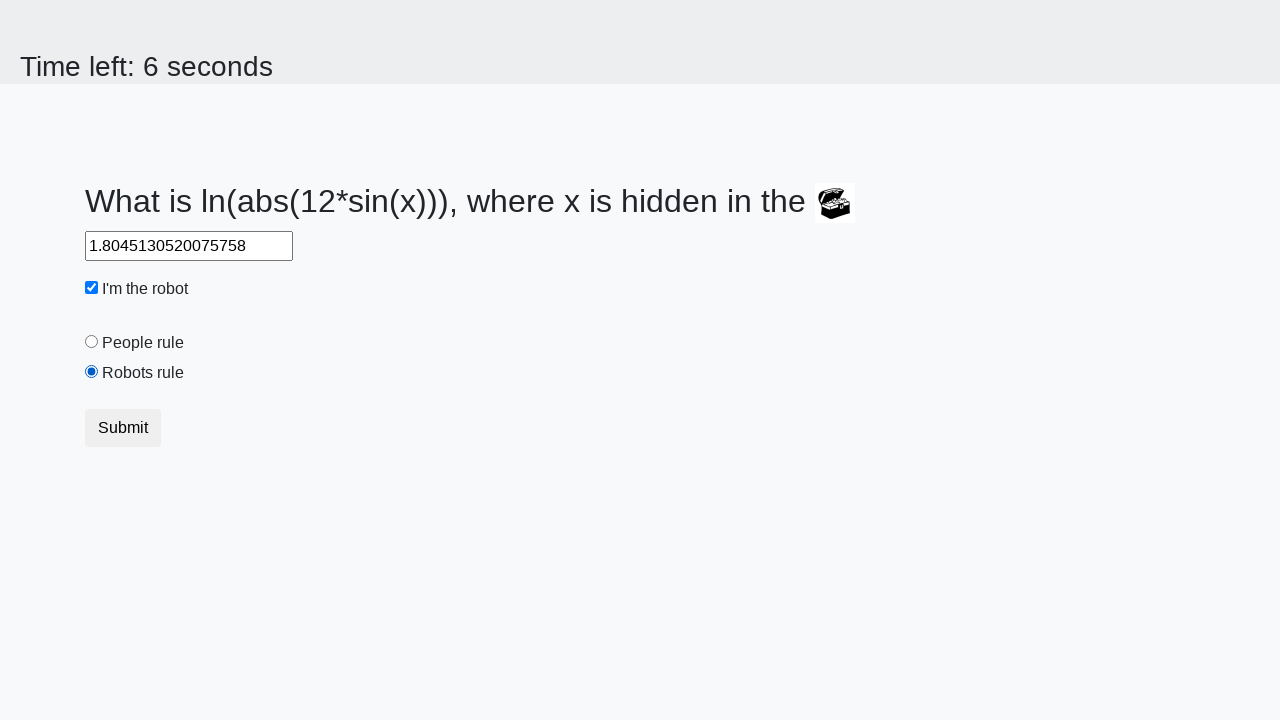

Clicked submit button to submit form at (123, 428) on .btn
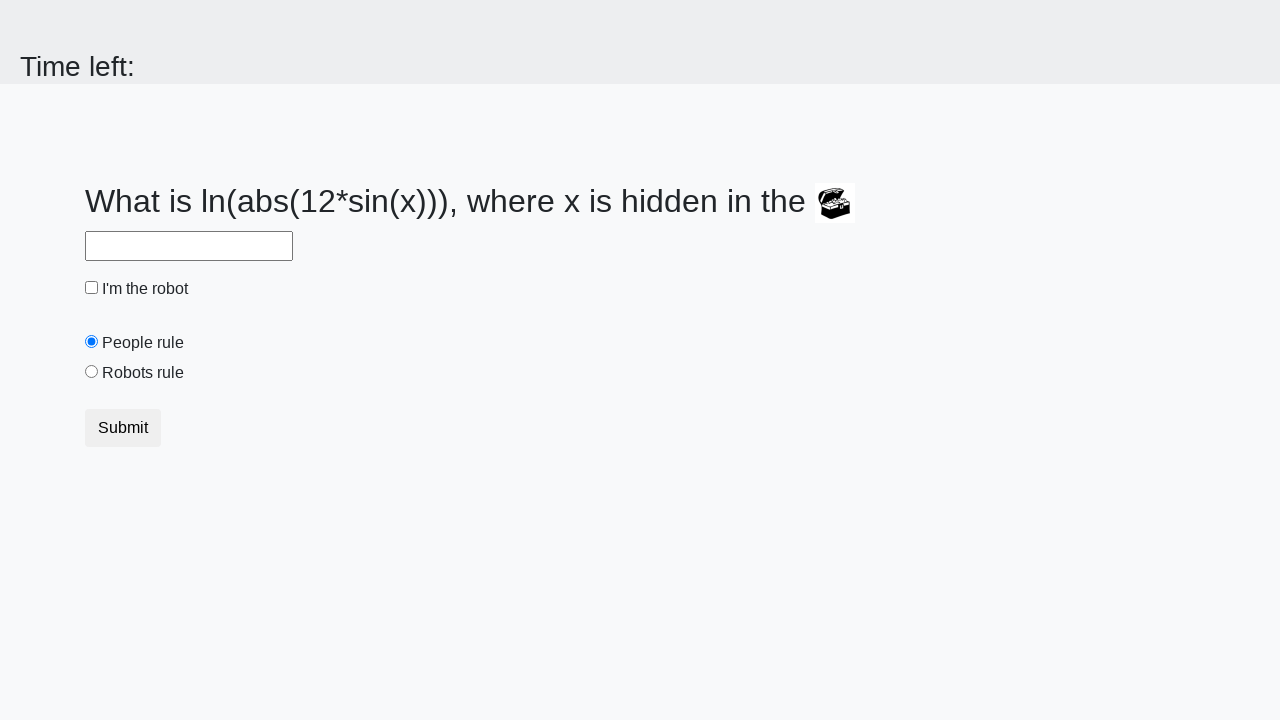

Waited 2 seconds for result to appear
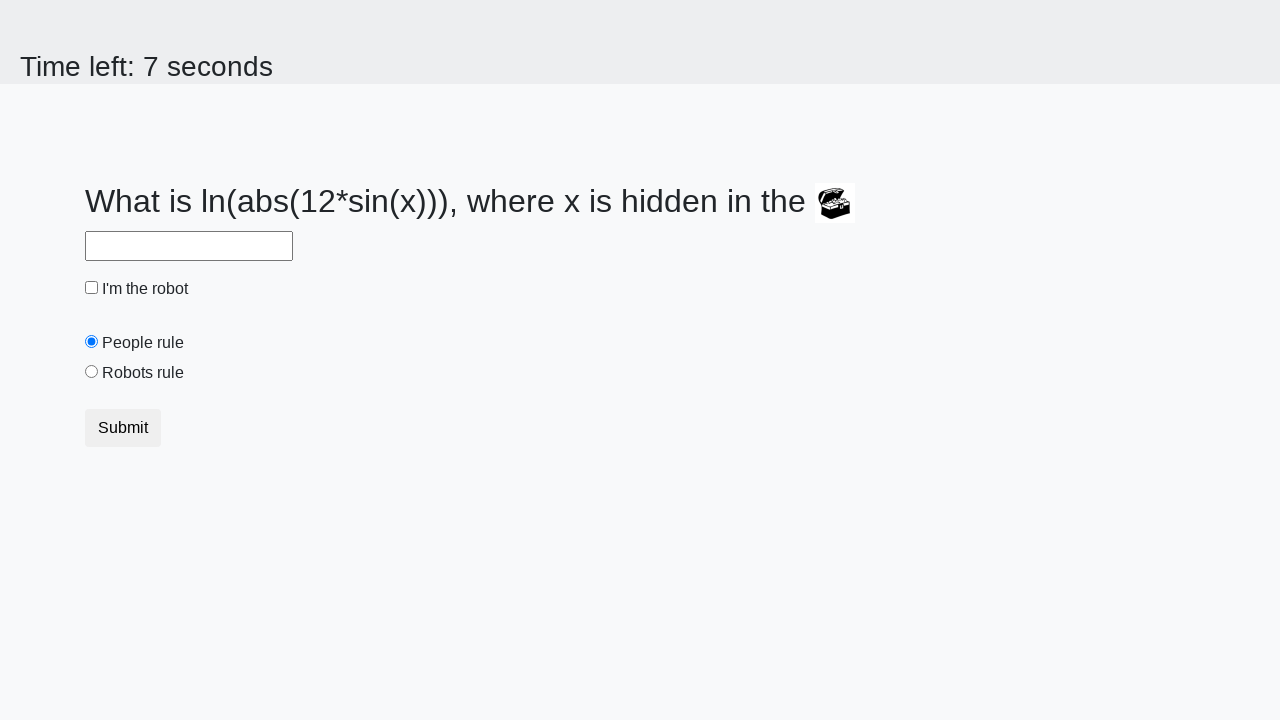

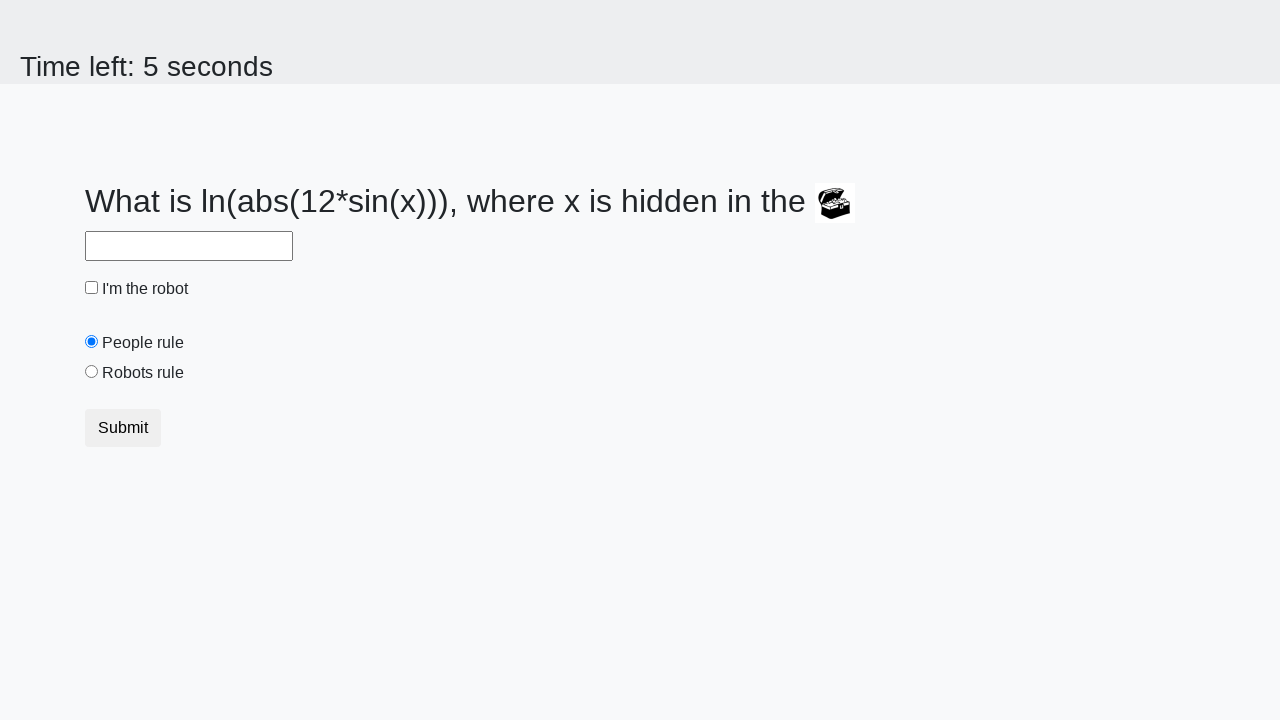